Navigates to the Automation Practice page and verifies that footer links are present and accessible by checking their existence on the page

Starting URL: https://rahulshettyacademy.com/AutomationPractice/

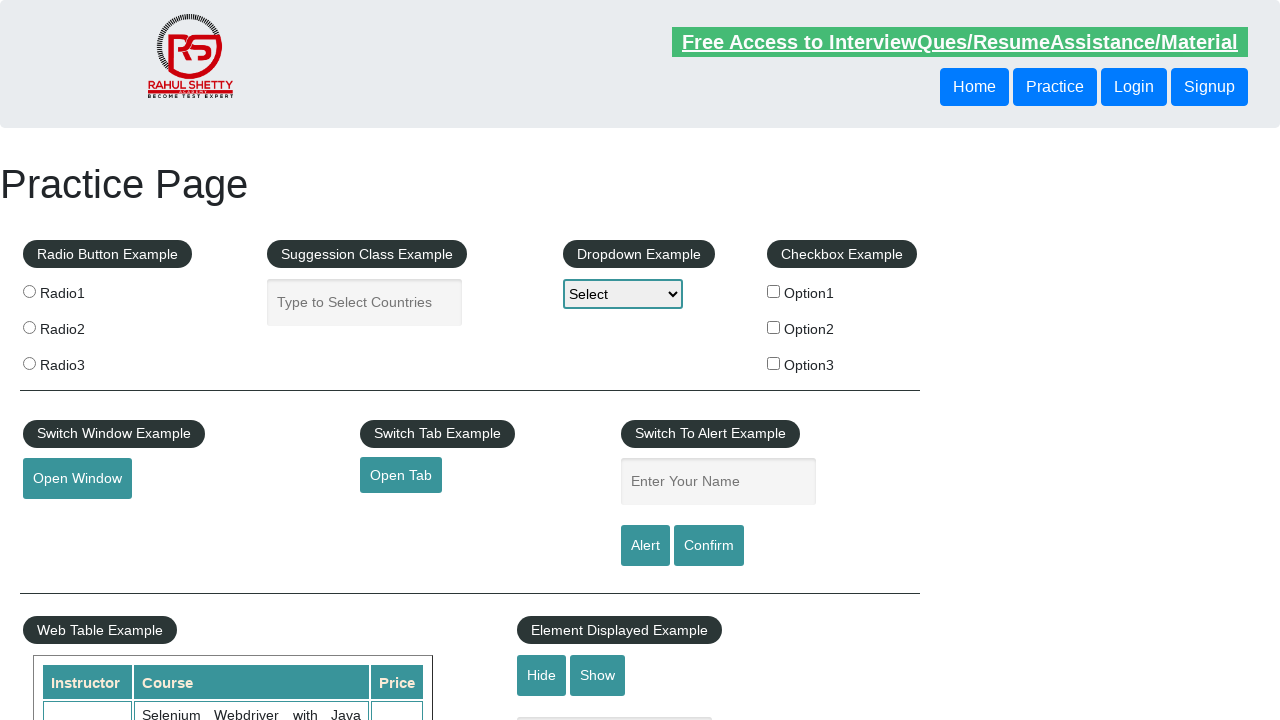

Navigated to Automation Practice page
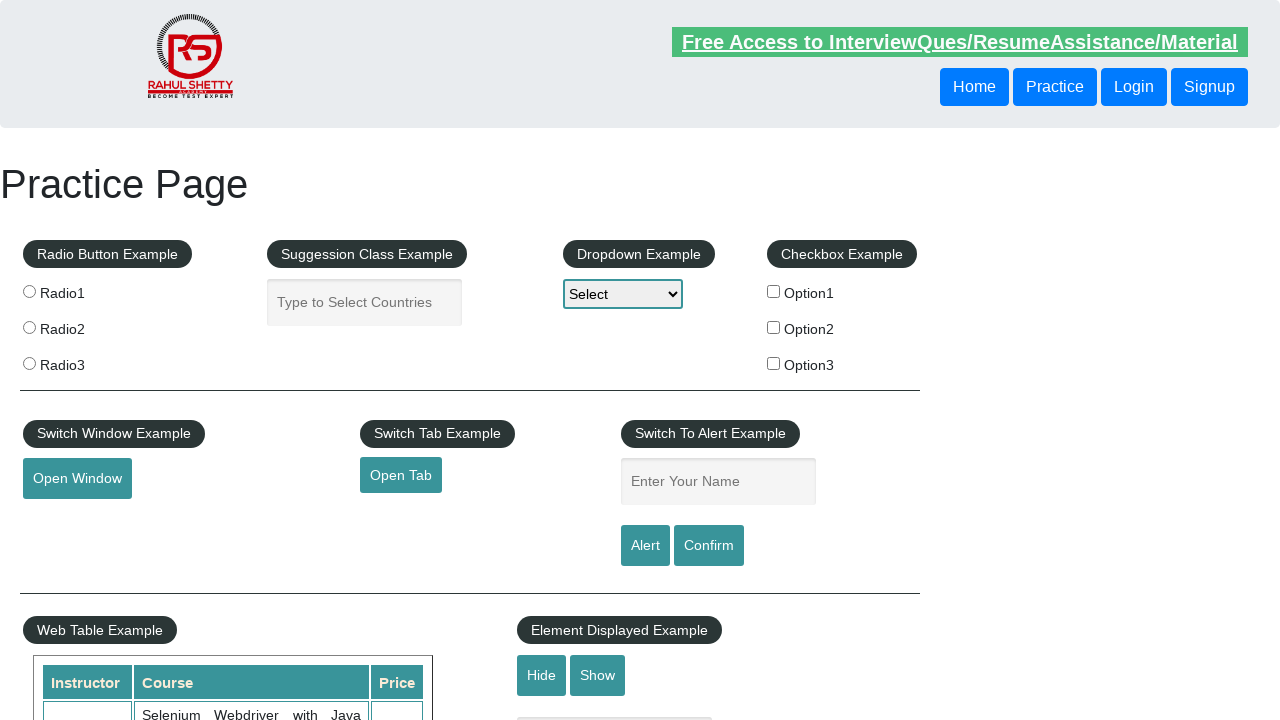

Footer links selector became available
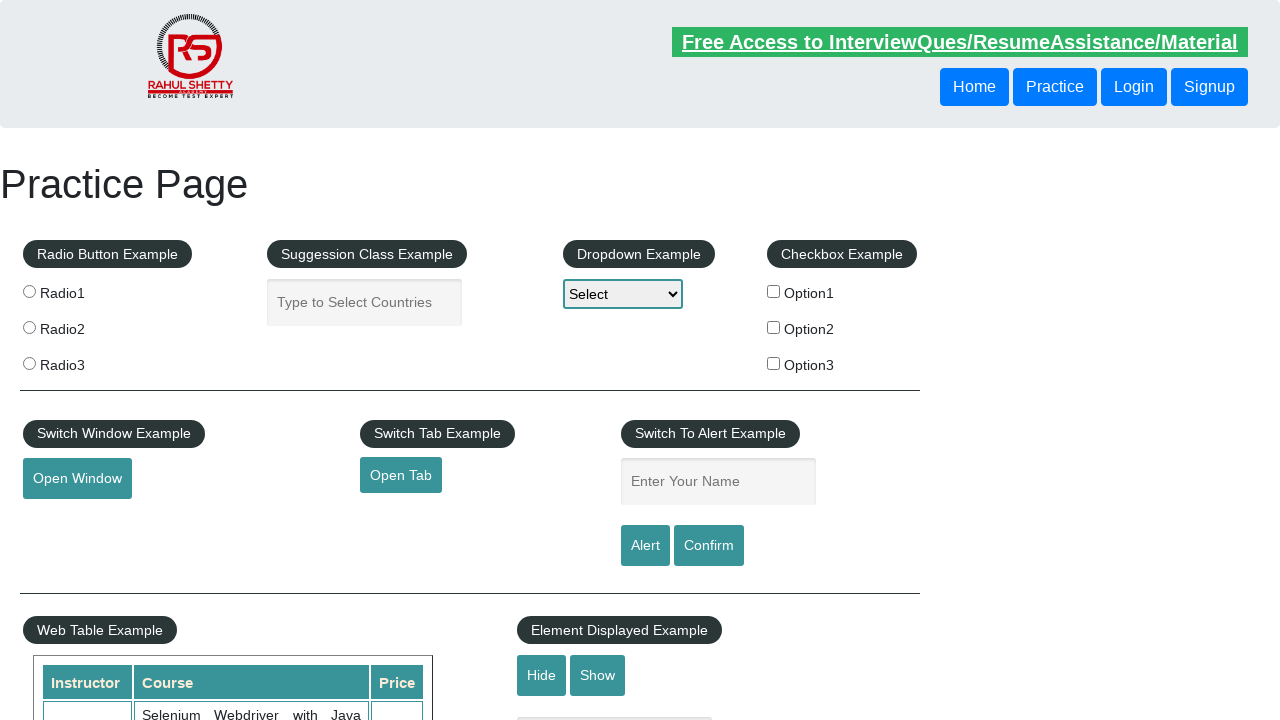

Located all footer links
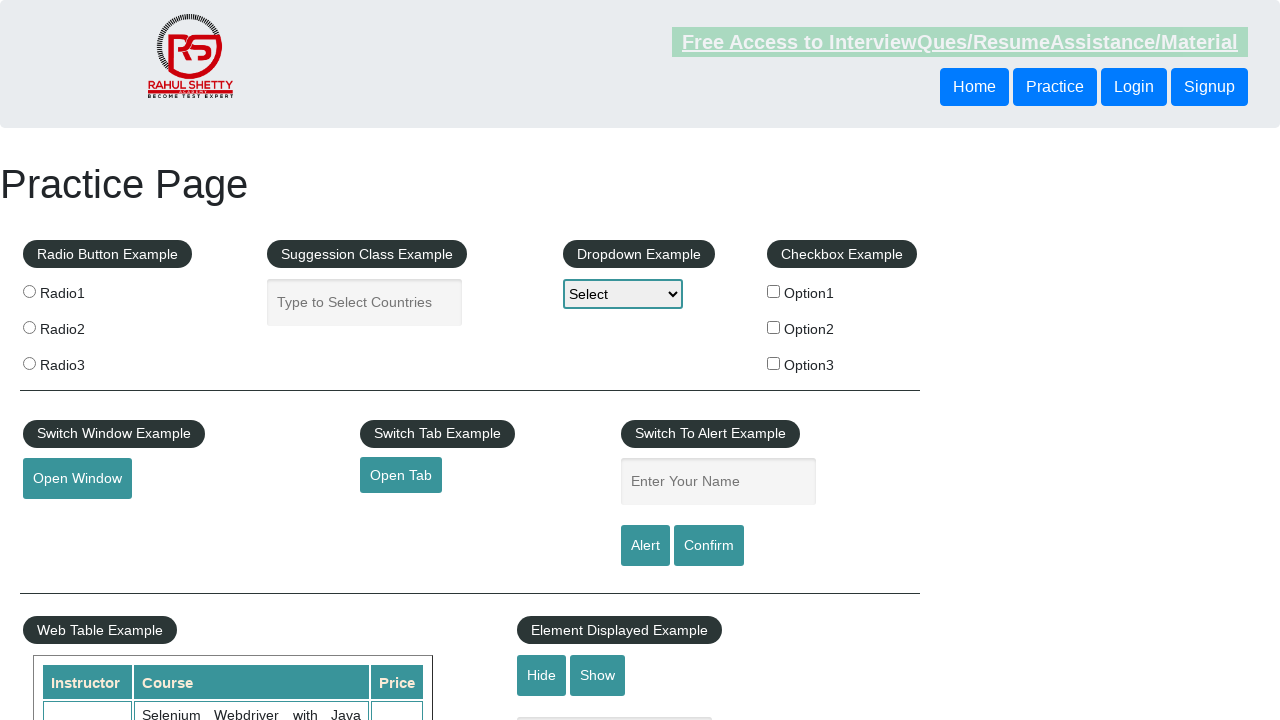

Verified 20 footer links are present on the page
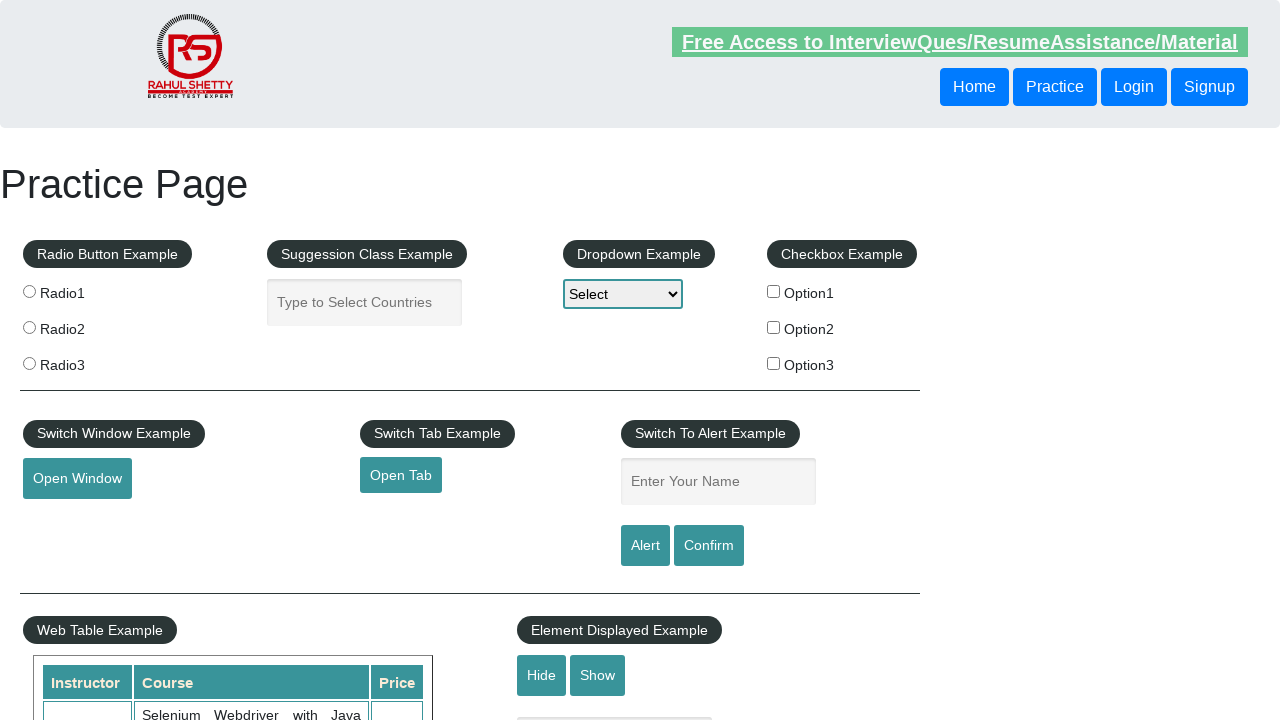

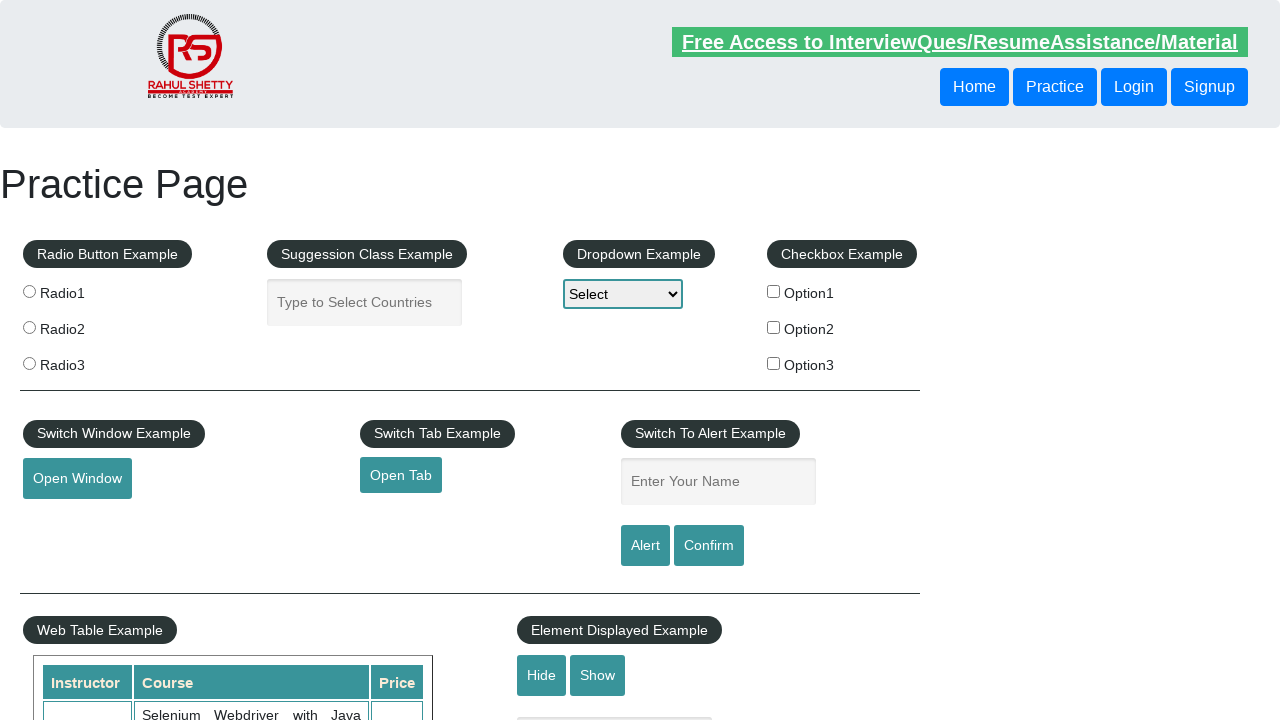